Tests displaying all todo items by navigating through different filters and clicking All.

Starting URL: https://demo.playwright.dev/todomvc

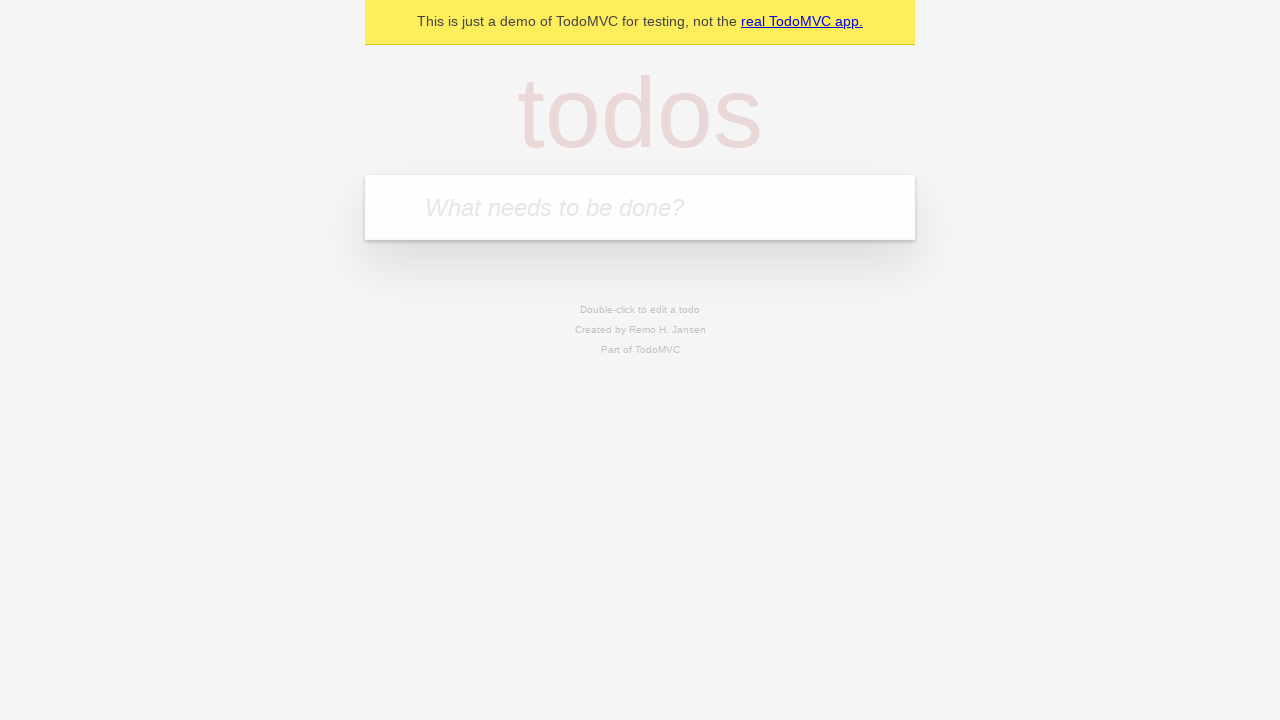

Filled todo input with 'buy some cheese' on internal:attr=[placeholder="What needs to be done?"i]
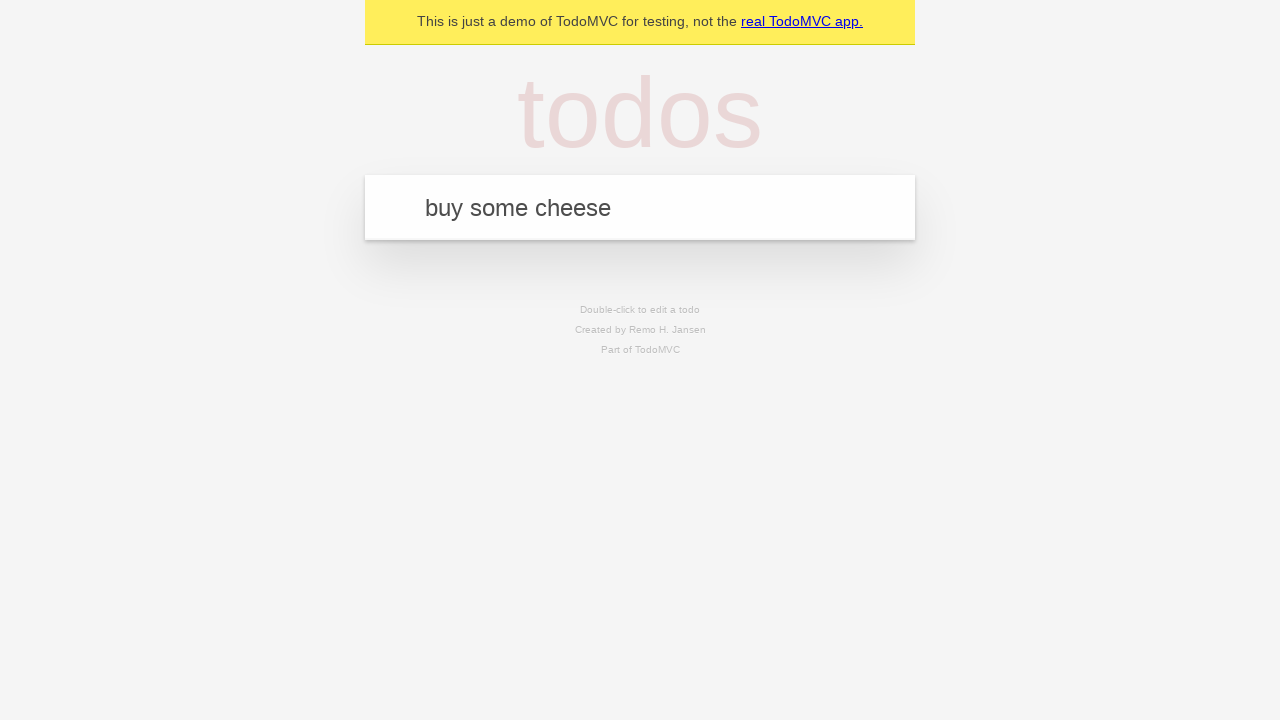

Pressed Enter to create first todo on internal:attr=[placeholder="What needs to be done?"i]
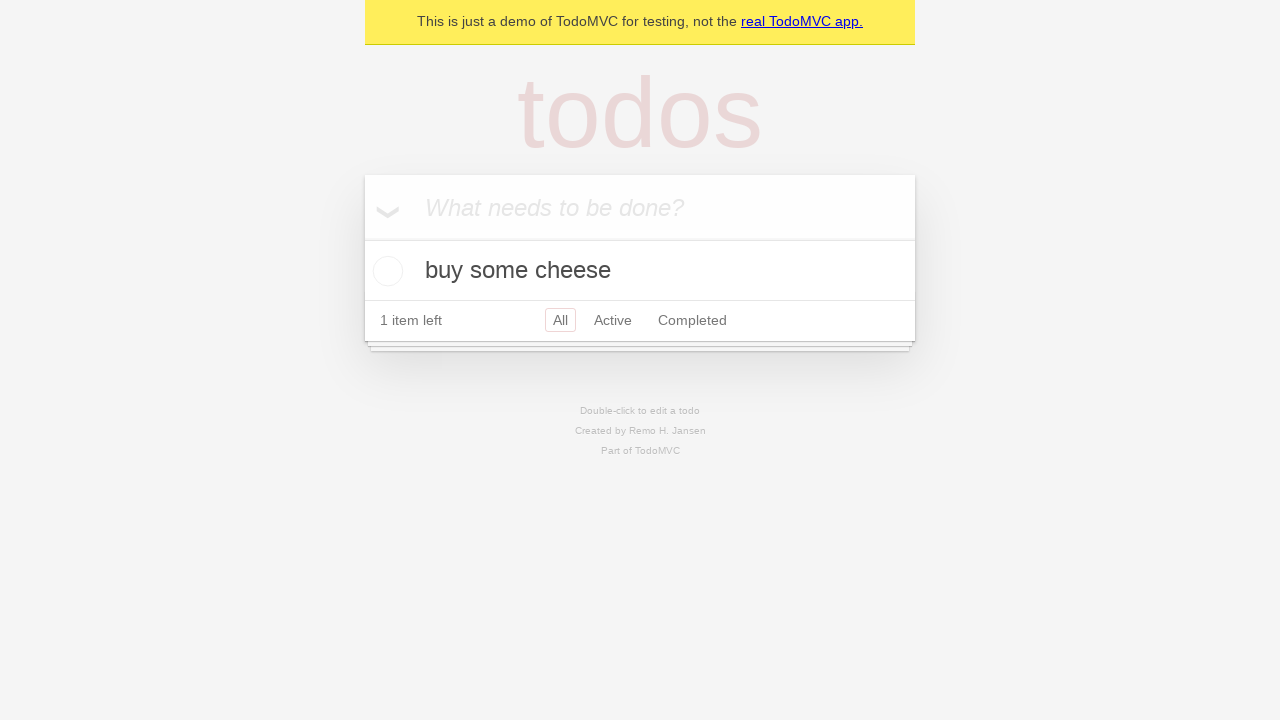

Filled todo input with 'feed the cat' on internal:attr=[placeholder="What needs to be done?"i]
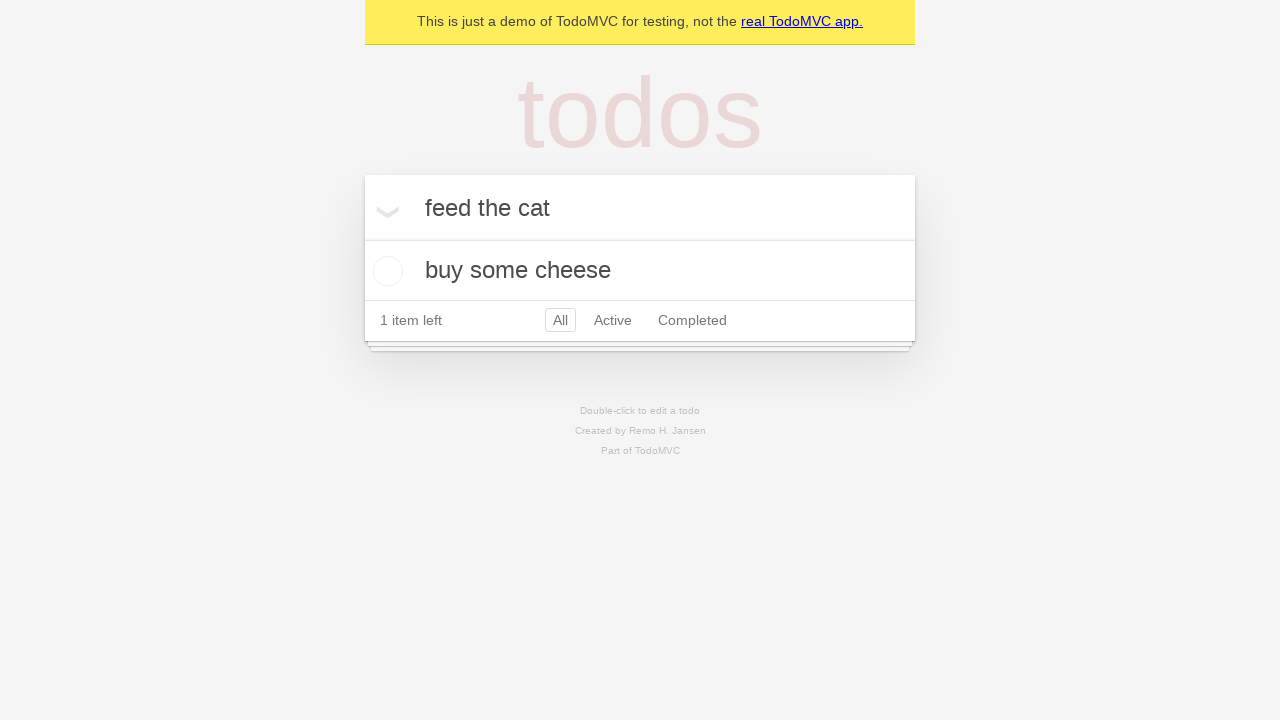

Pressed Enter to create second todo on internal:attr=[placeholder="What needs to be done?"i]
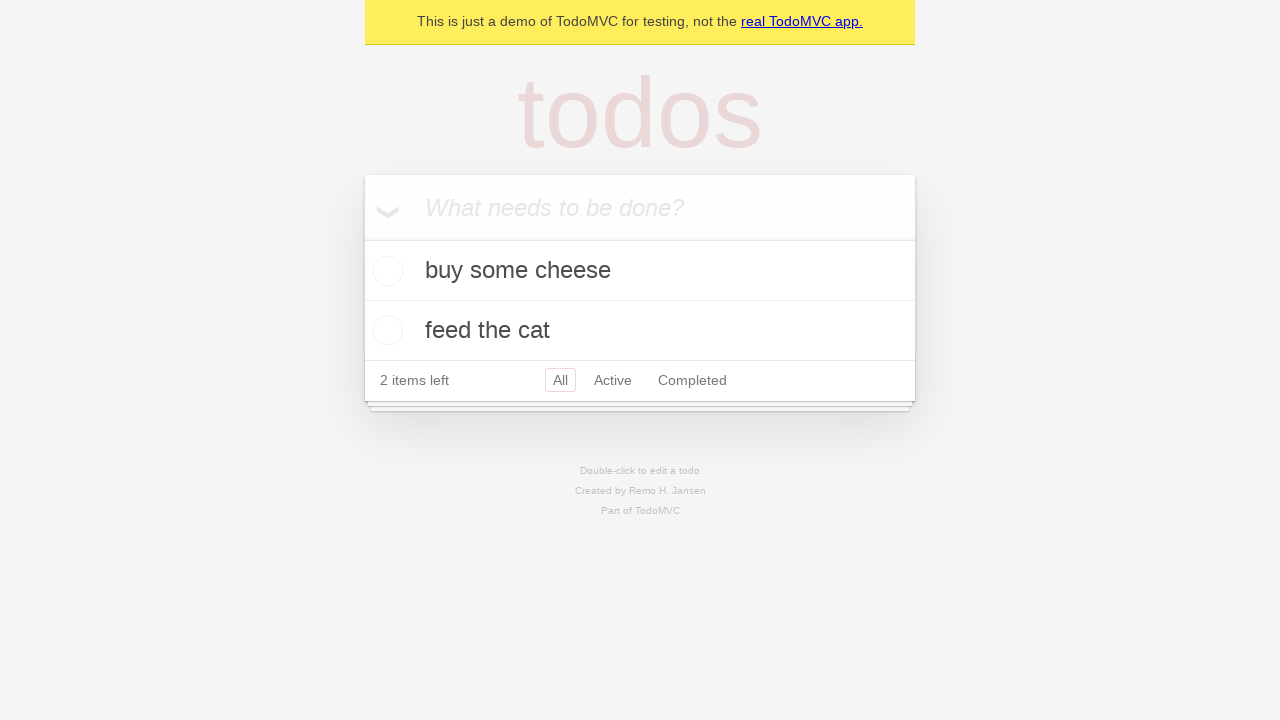

Filled todo input with 'book a doctors appointment' on internal:attr=[placeholder="What needs to be done?"i]
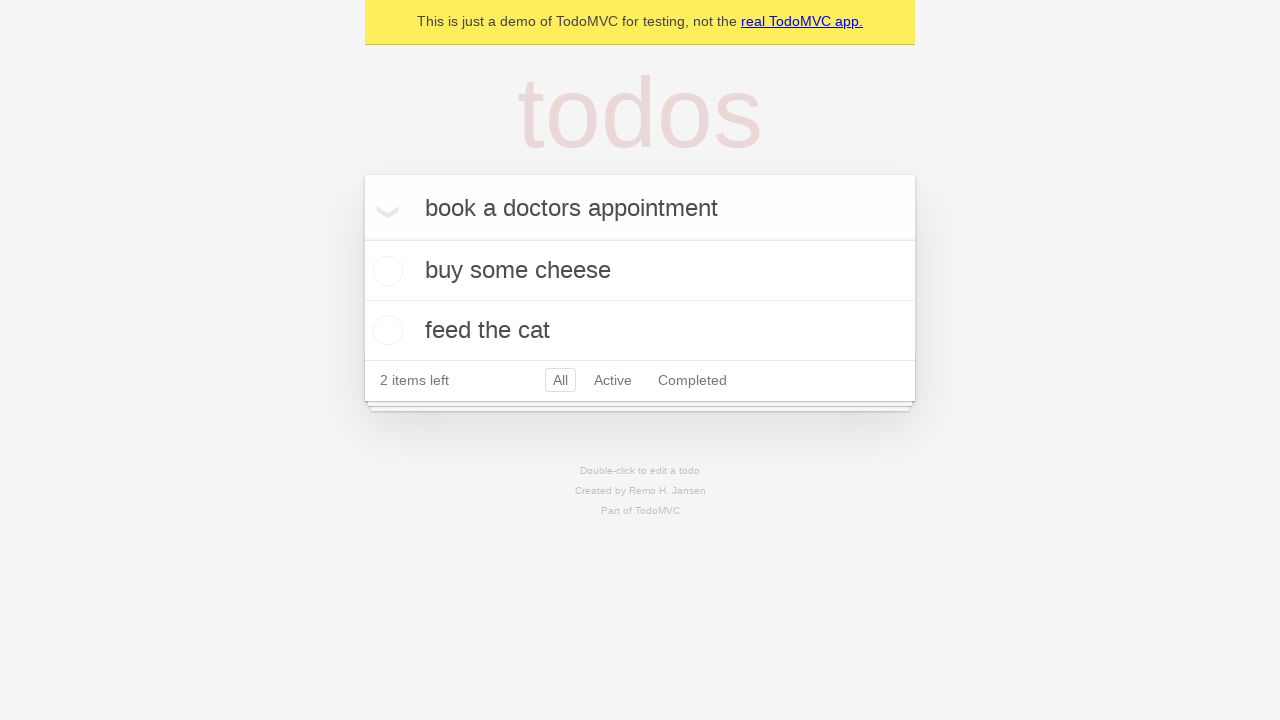

Pressed Enter to create third todo on internal:attr=[placeholder="What needs to be done?"i]
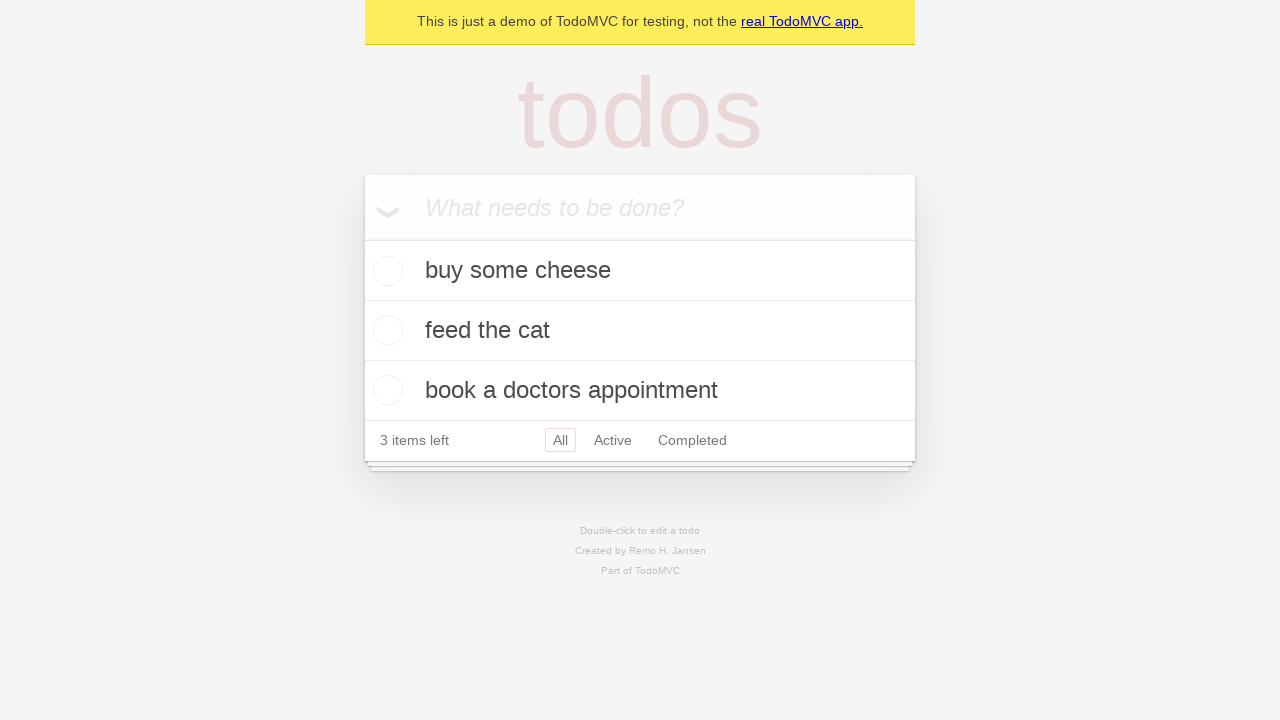

Checked the second todo item at (385, 330) on internal:testid=[data-testid="todo-item"s] >> nth=1 >> internal:role=checkbox
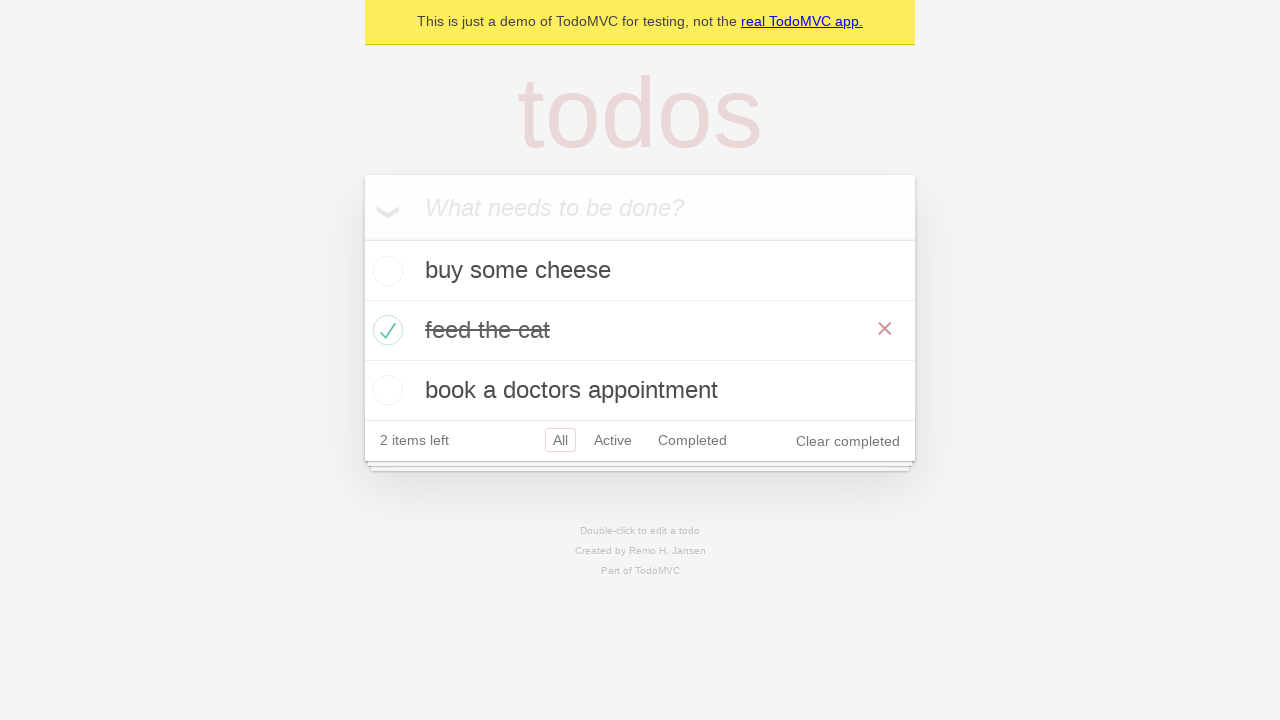

Clicked 'Active' filter link at (613, 440) on internal:role=link[name="Active"i]
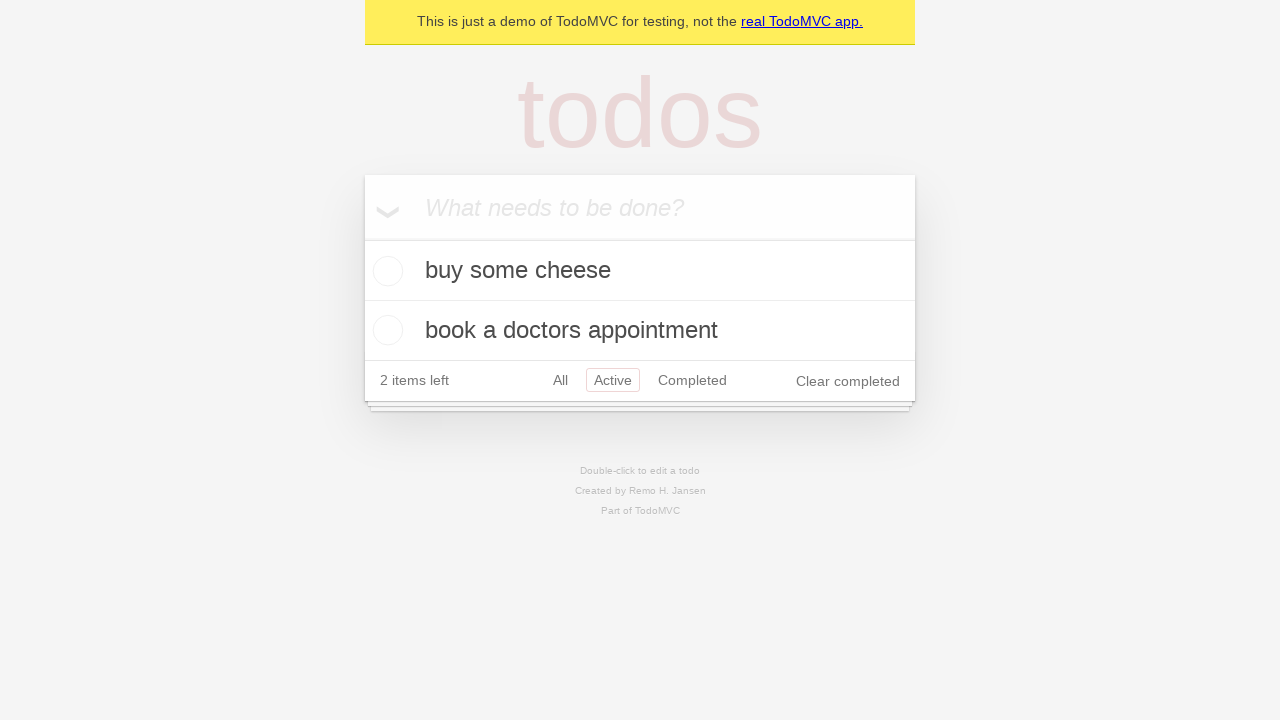

Clicked 'Completed' filter link at (692, 380) on internal:role=link[name="Completed"i]
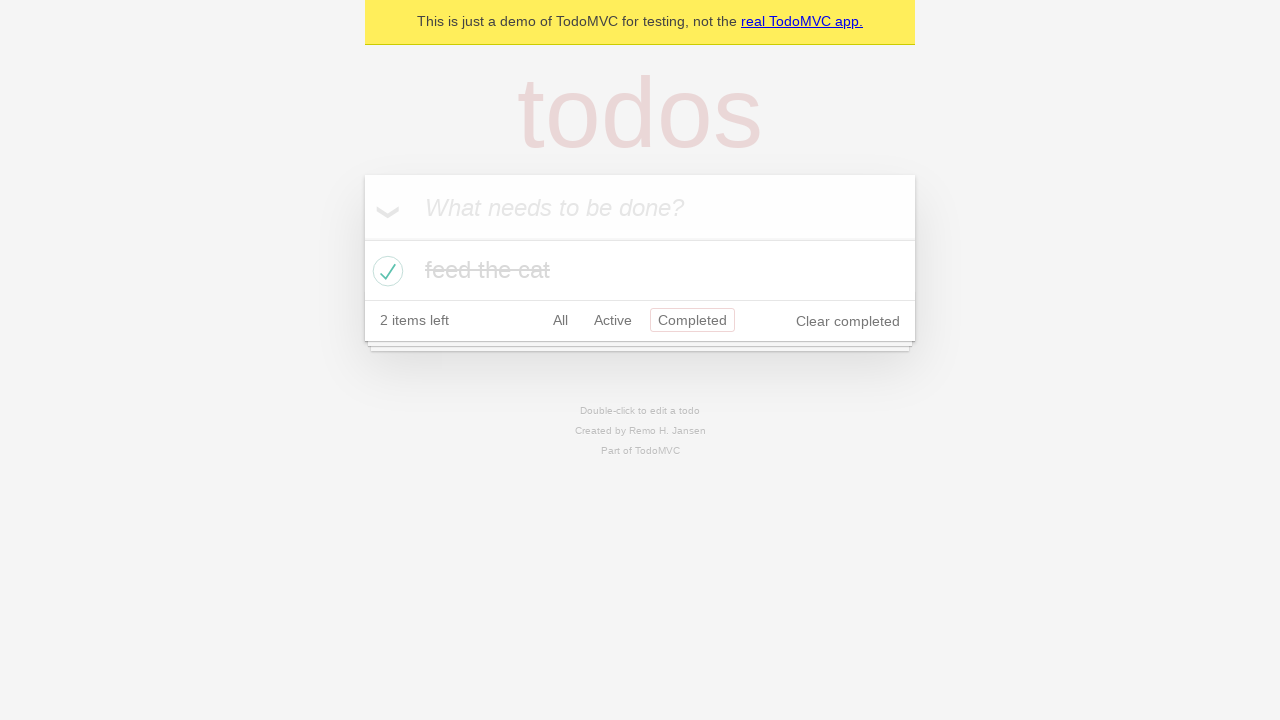

Clicked 'All' filter link to display all todo items at (560, 320) on internal:role=link[name="All"i]
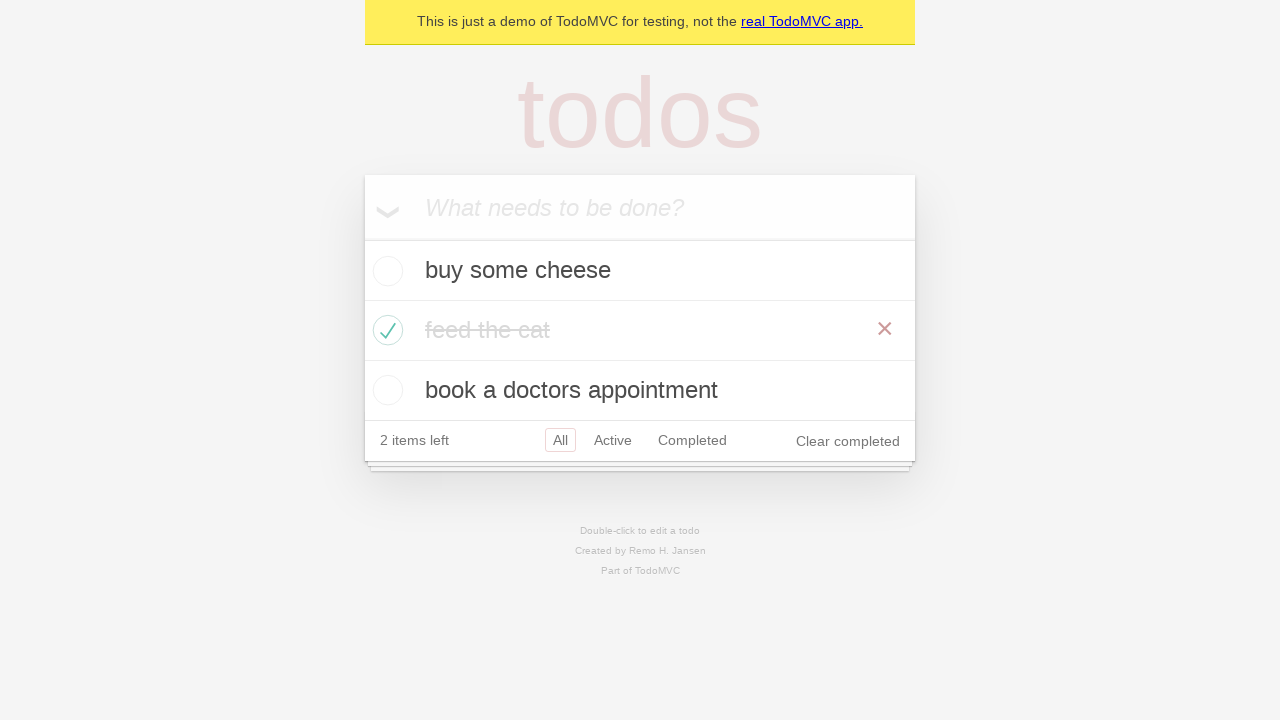

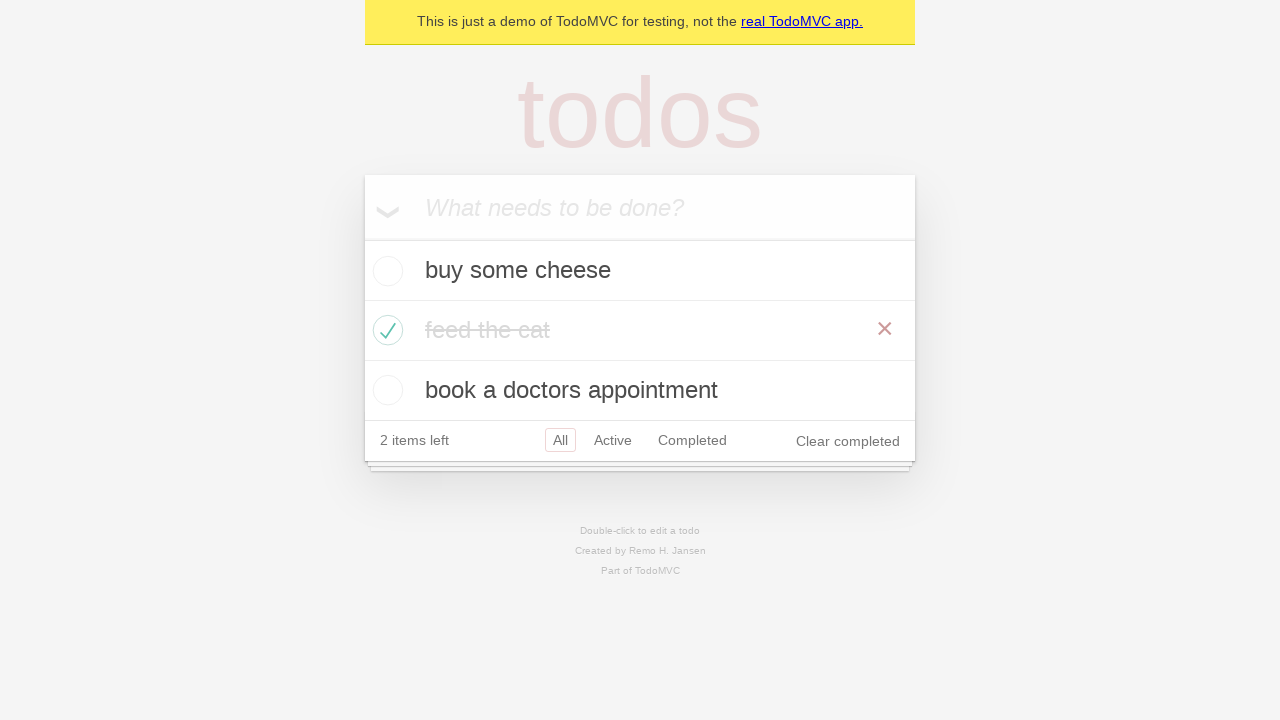